Tests the Text Box form on demoqa.com by filling in full name and email fields, submitting the form, and verifying the output displays the entered name.

Starting URL: https://demoqa.com/text-box

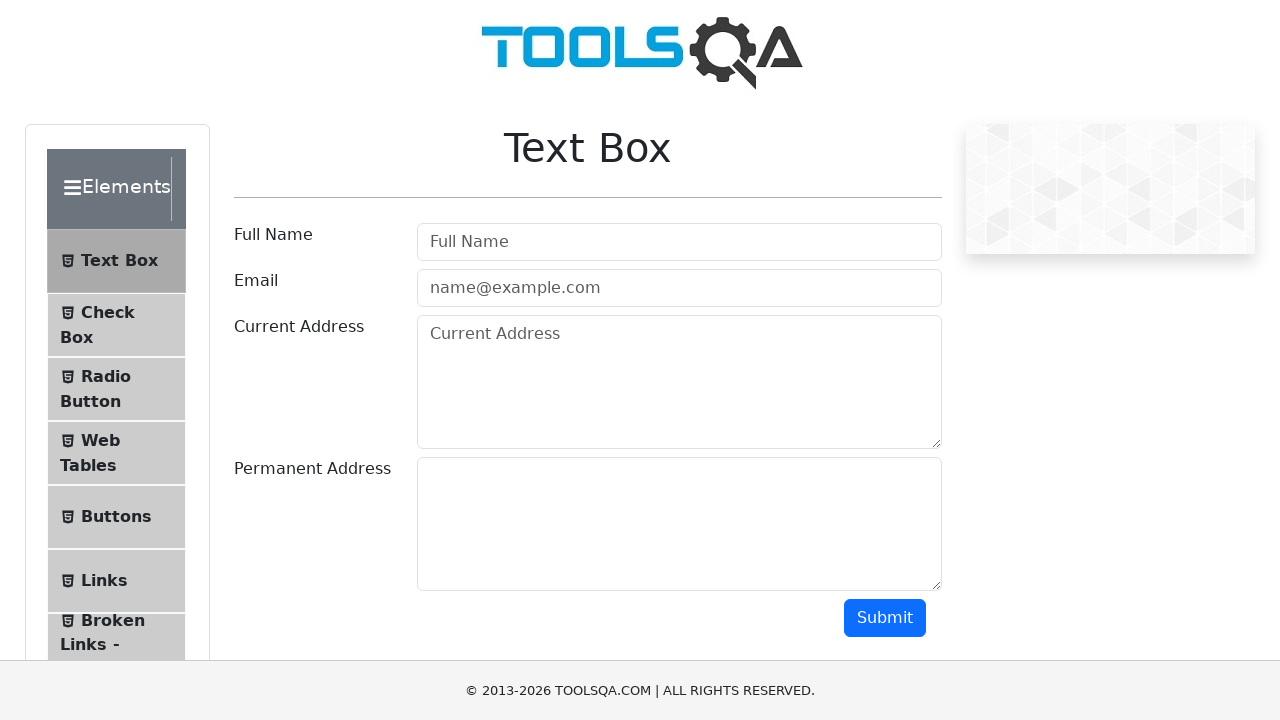

Filled Full Name field with 'Tomasz Górski' on #userName
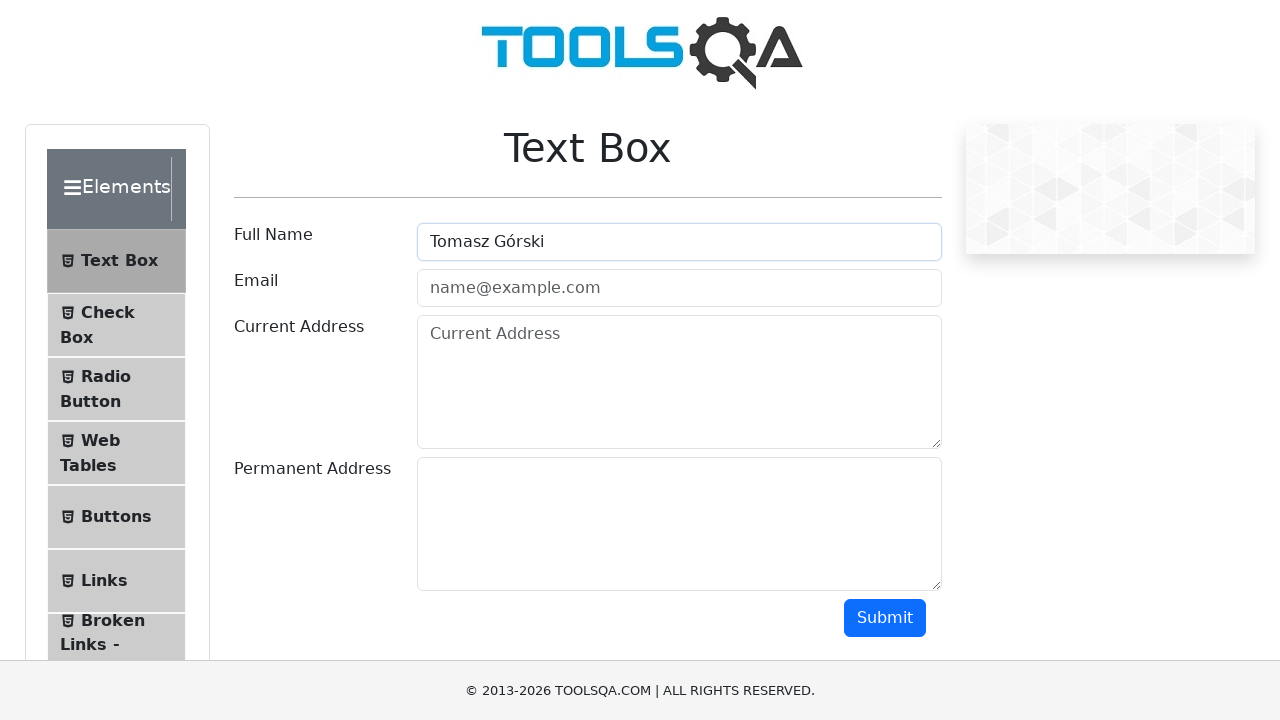

Filled Email field with 'tomasz.gorski@example.com' on #userEmail
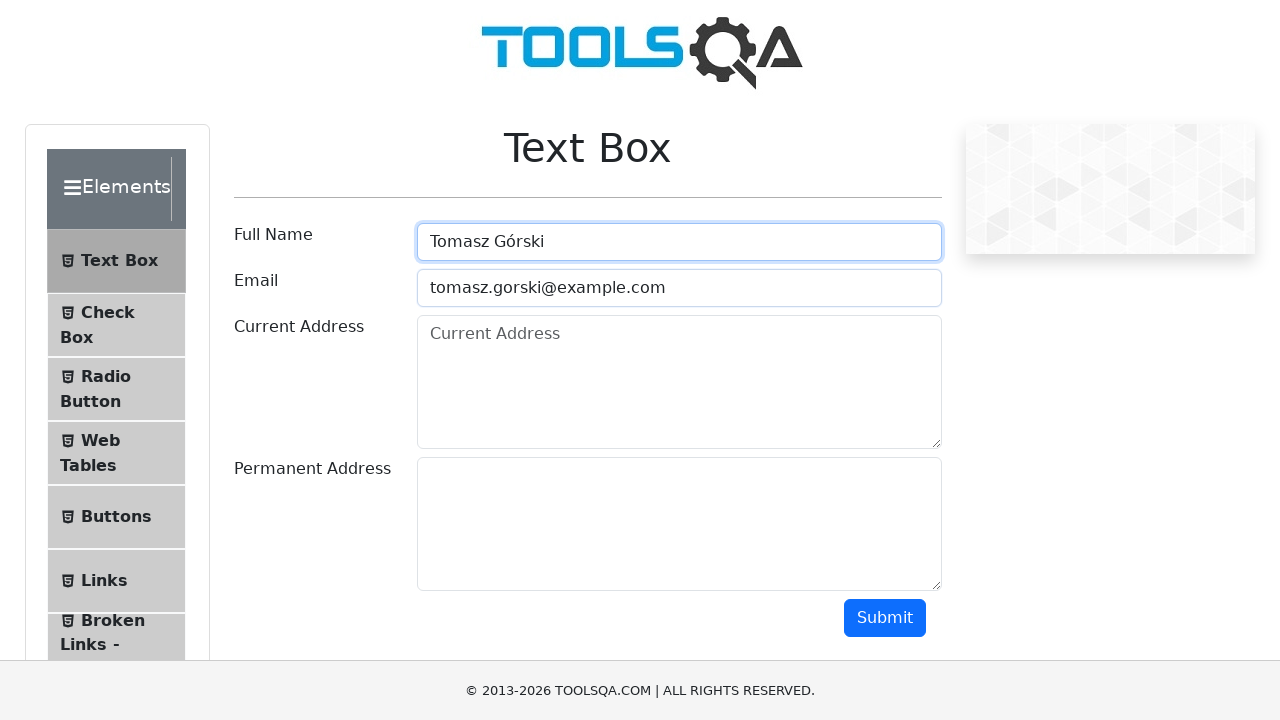

Scrolled to Submit button
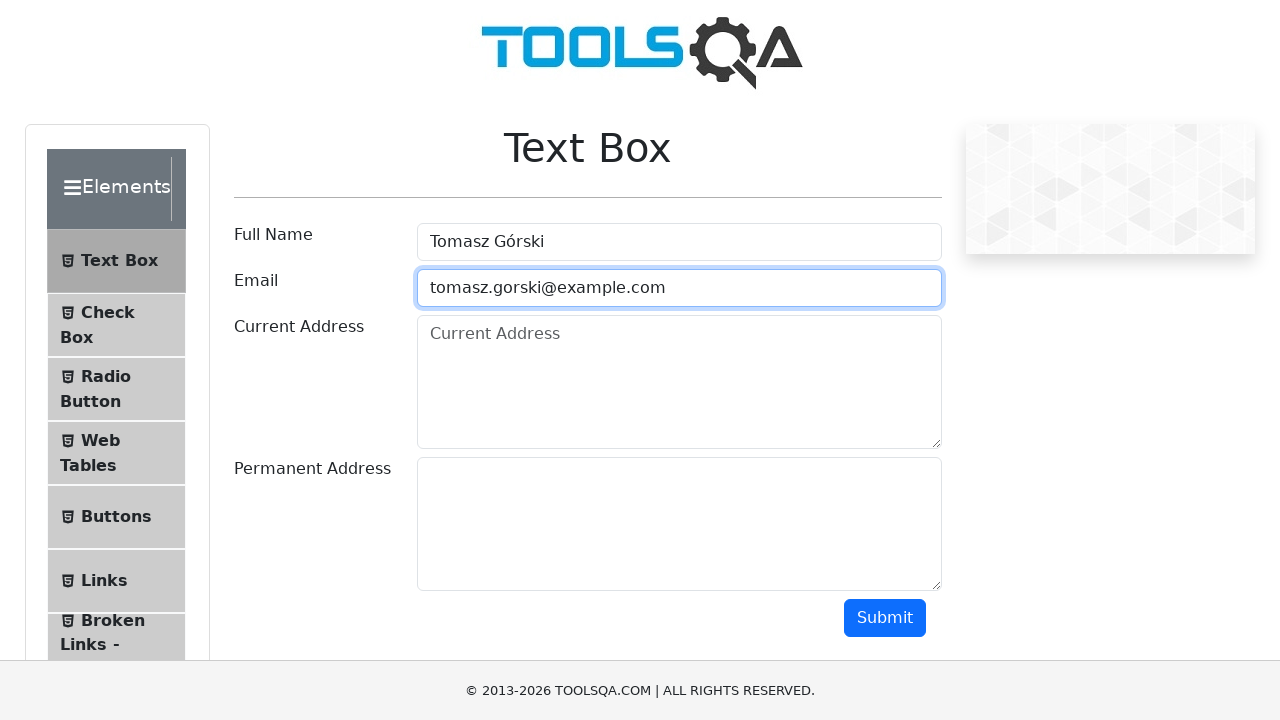

Clicked Submit button at (885, 618) on #submit
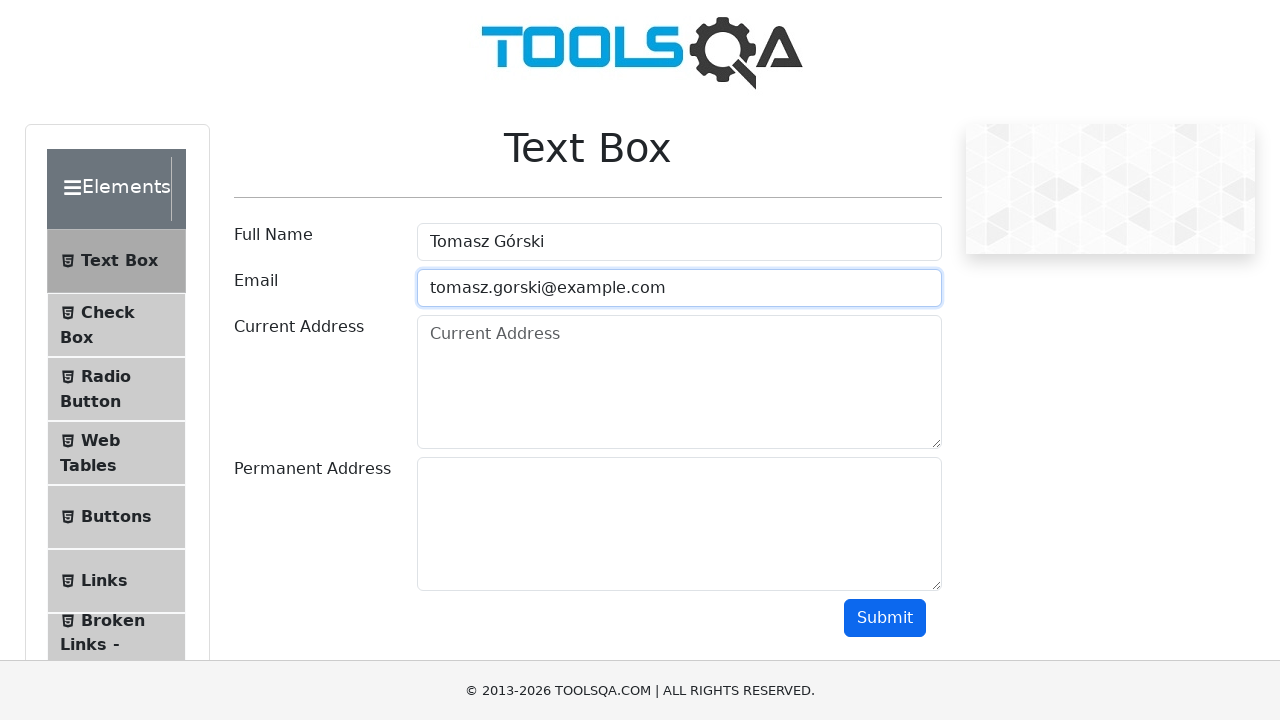

Output section loaded after form submission
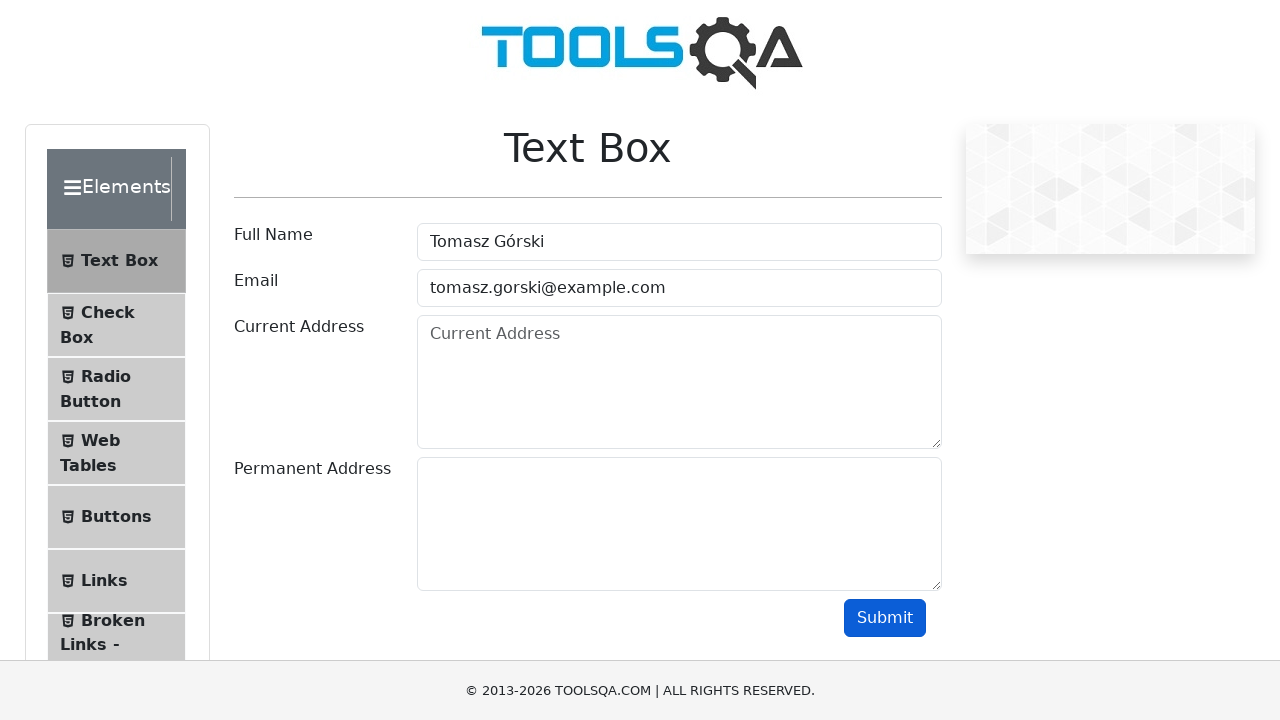

Retrieved output name text content
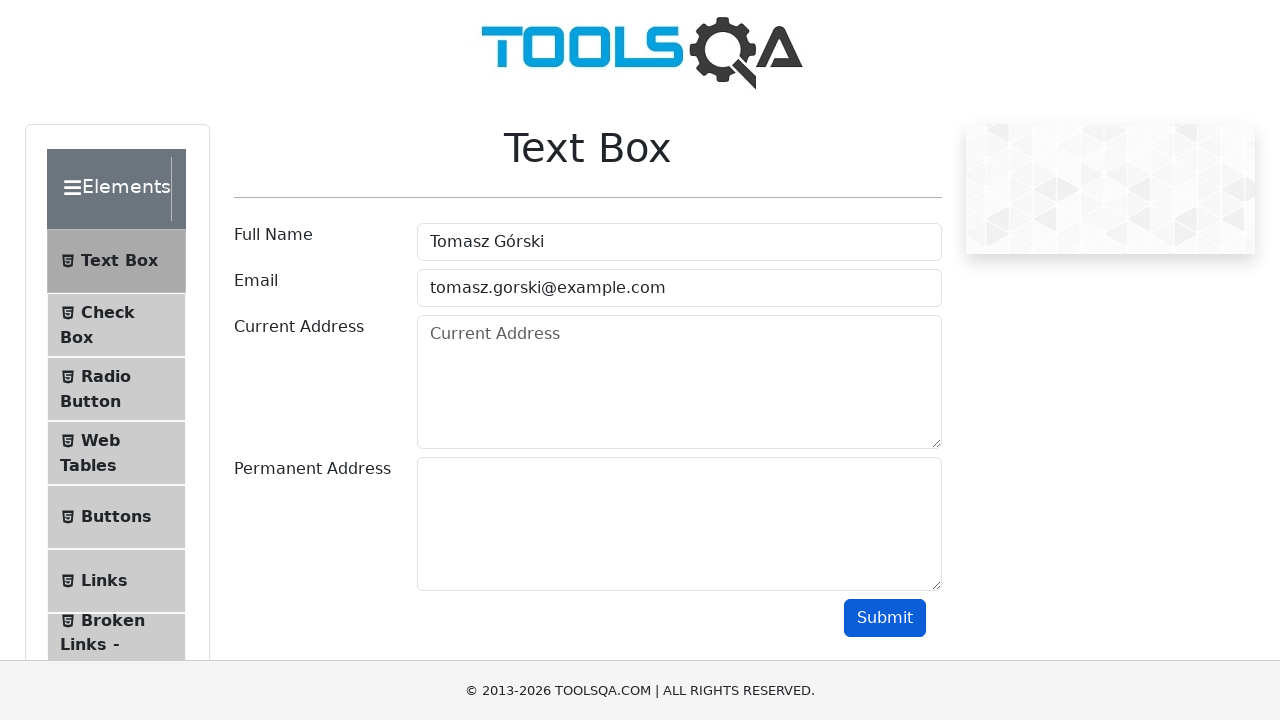

Verified that output contains the entered name 'Tomasz Górski'
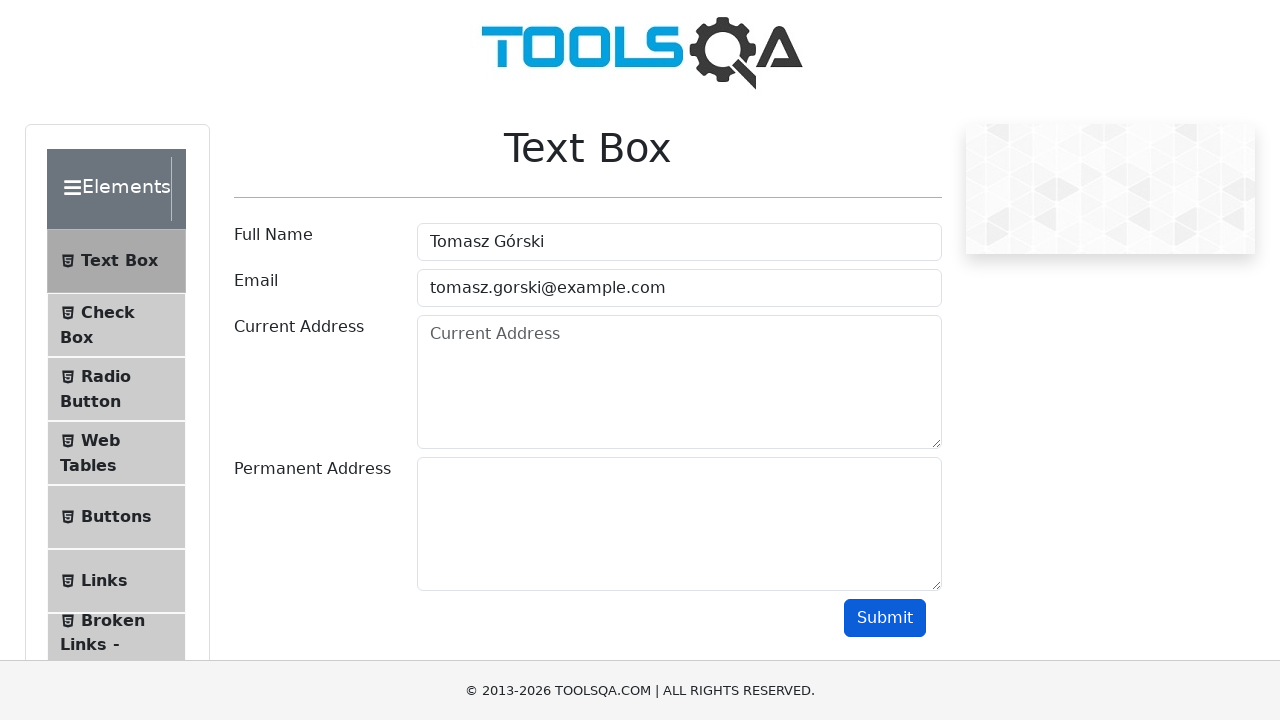

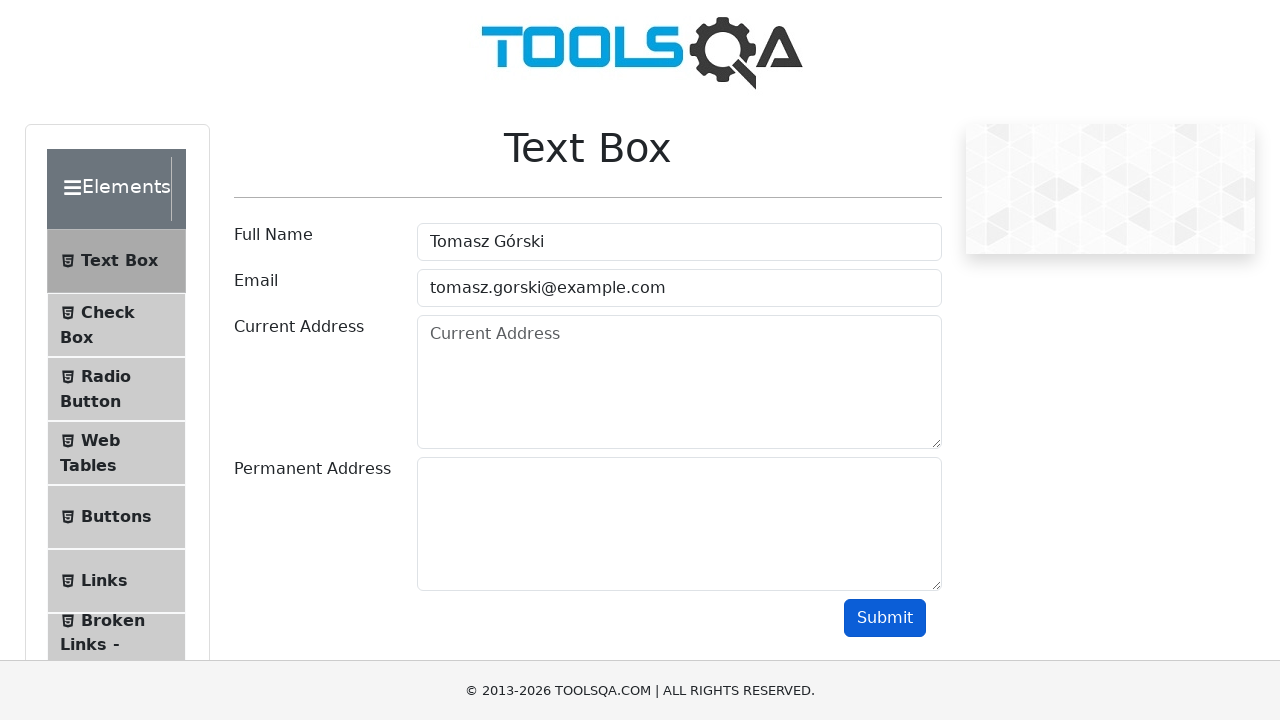